Tests HTML popup/alert handling by entering a name, triggering an alert popup and accepting it, then triggering a confirm popup and dismissing it

Starting URL: https://rahulshettyacademy.com/AutomationPractice/

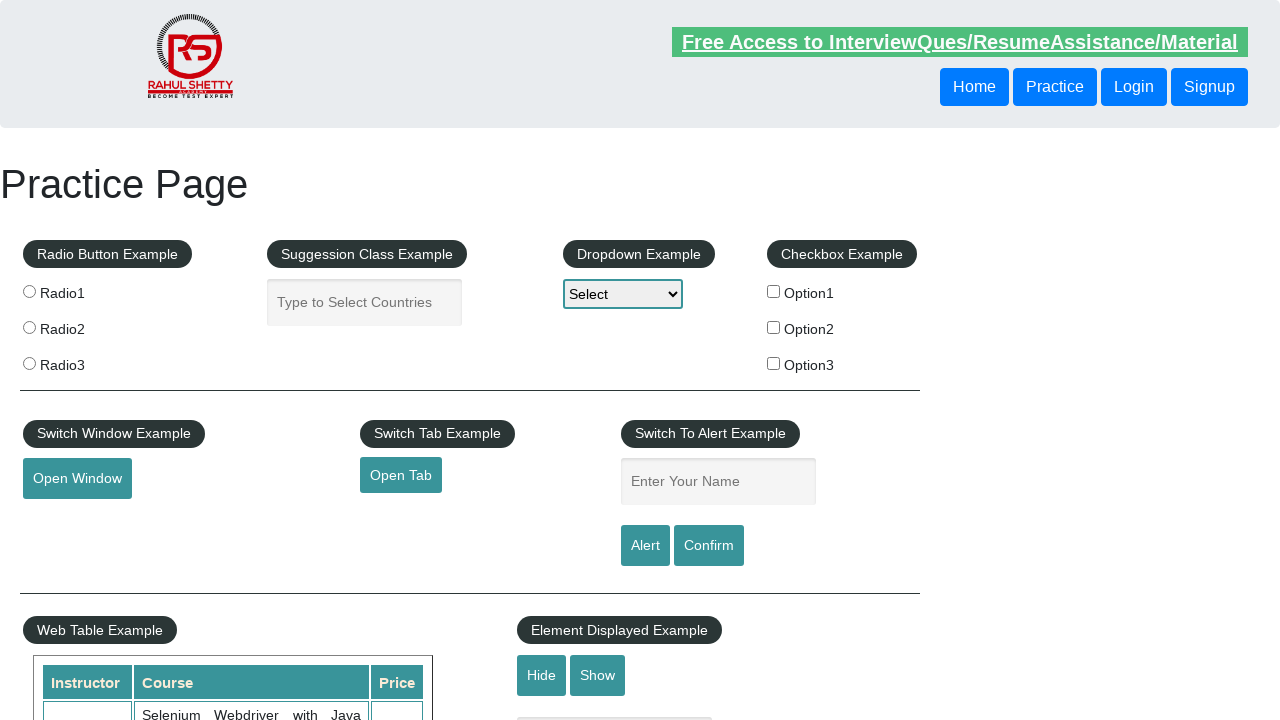

Filled name field with 'Marcus' on #name
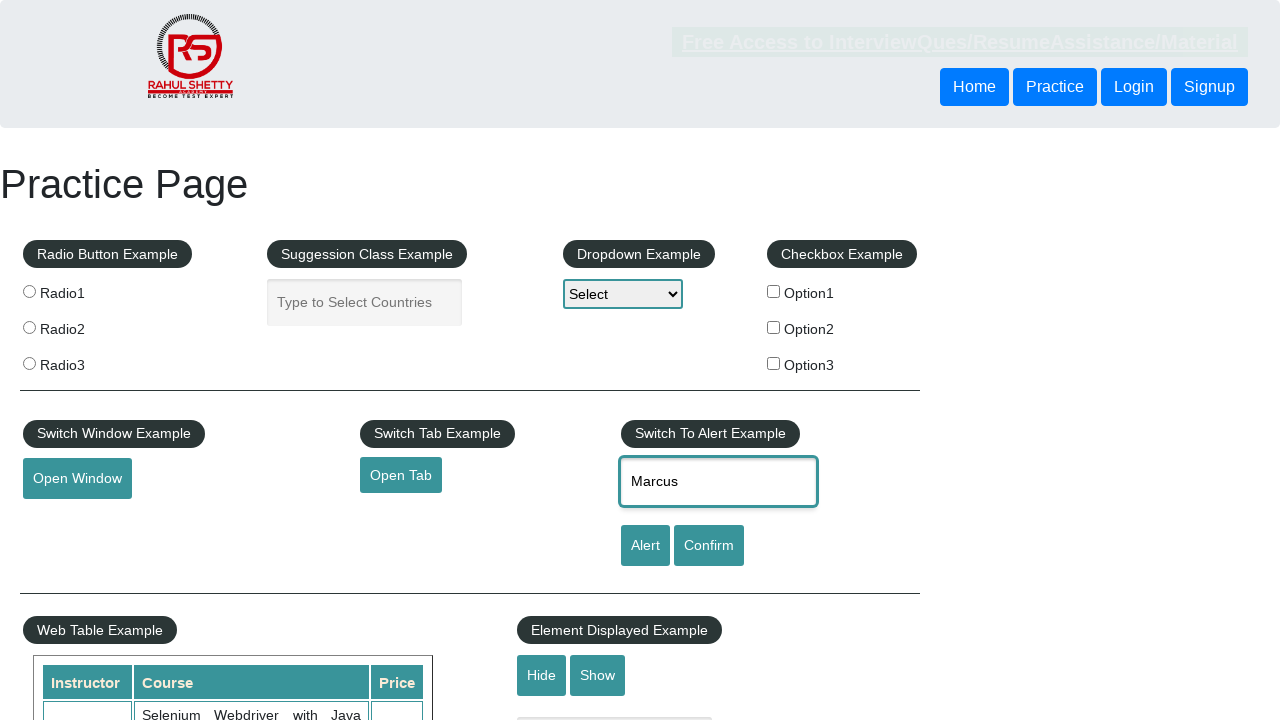

Clicked alert button to trigger alert popup at (645, 546) on #alertbtn
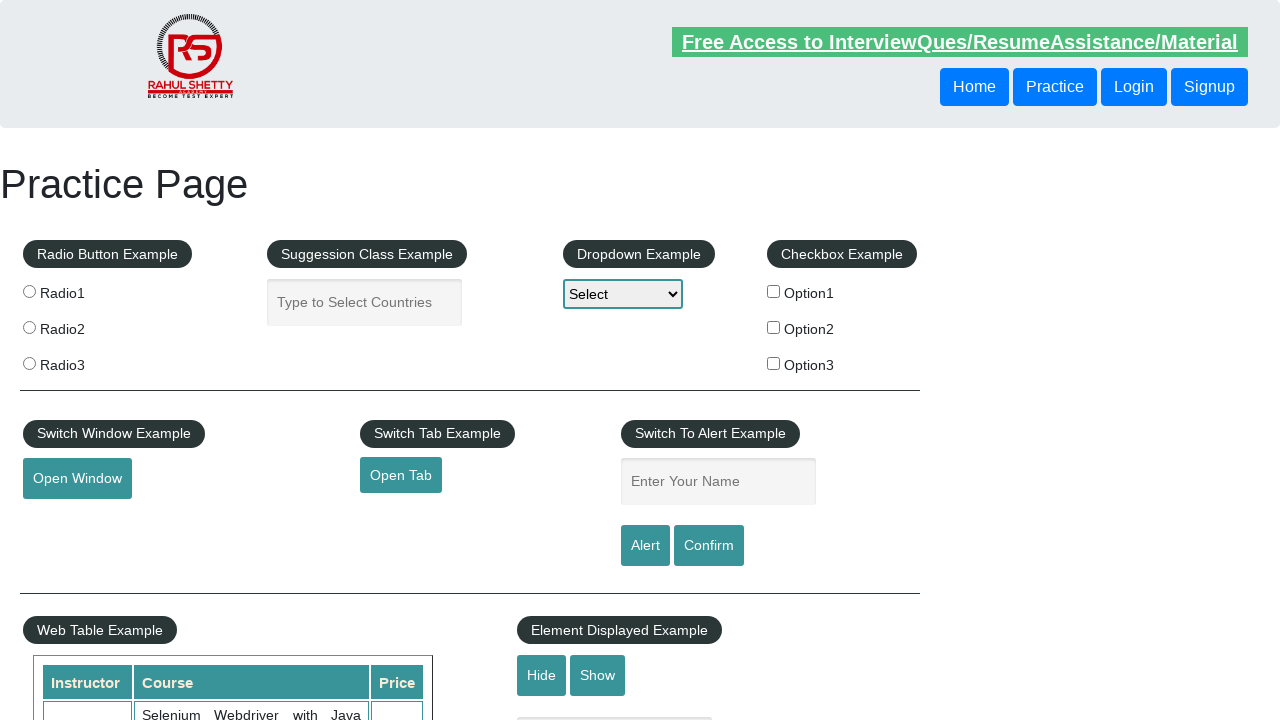

Set up handler to accept alert dialog
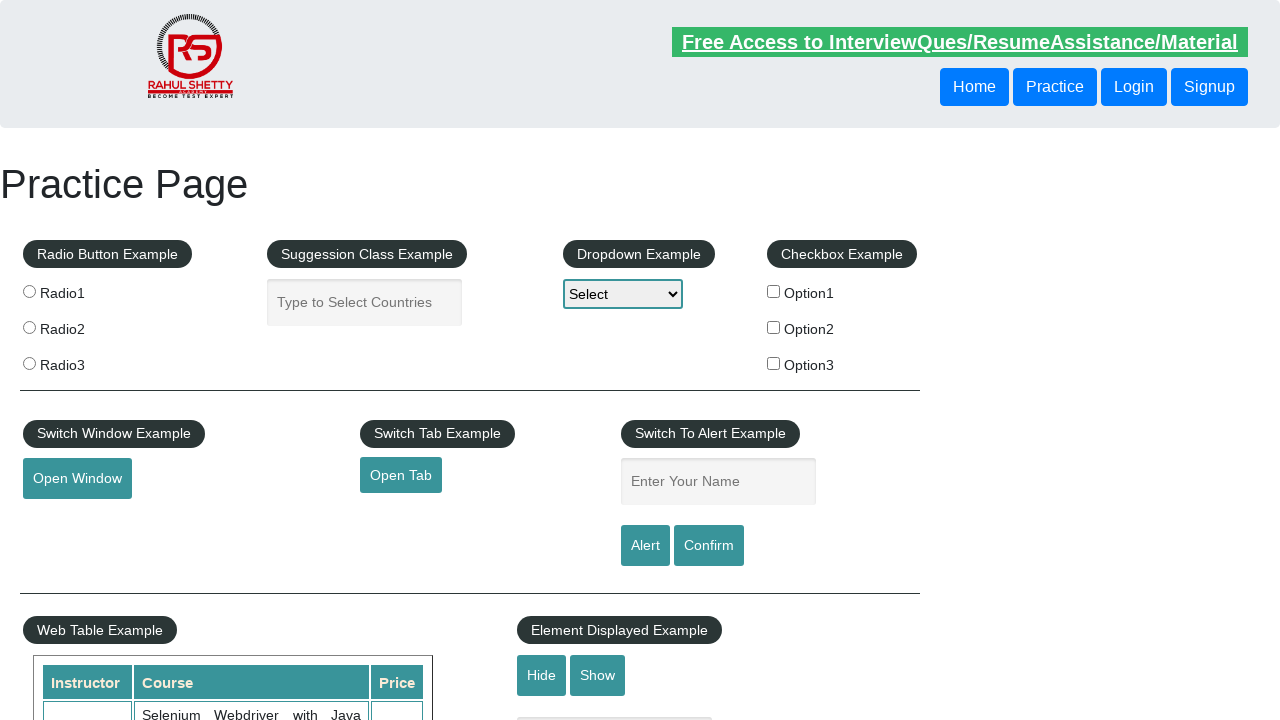

Clicked confirm button to trigger confirm popup at (709, 546) on #confirmbtn
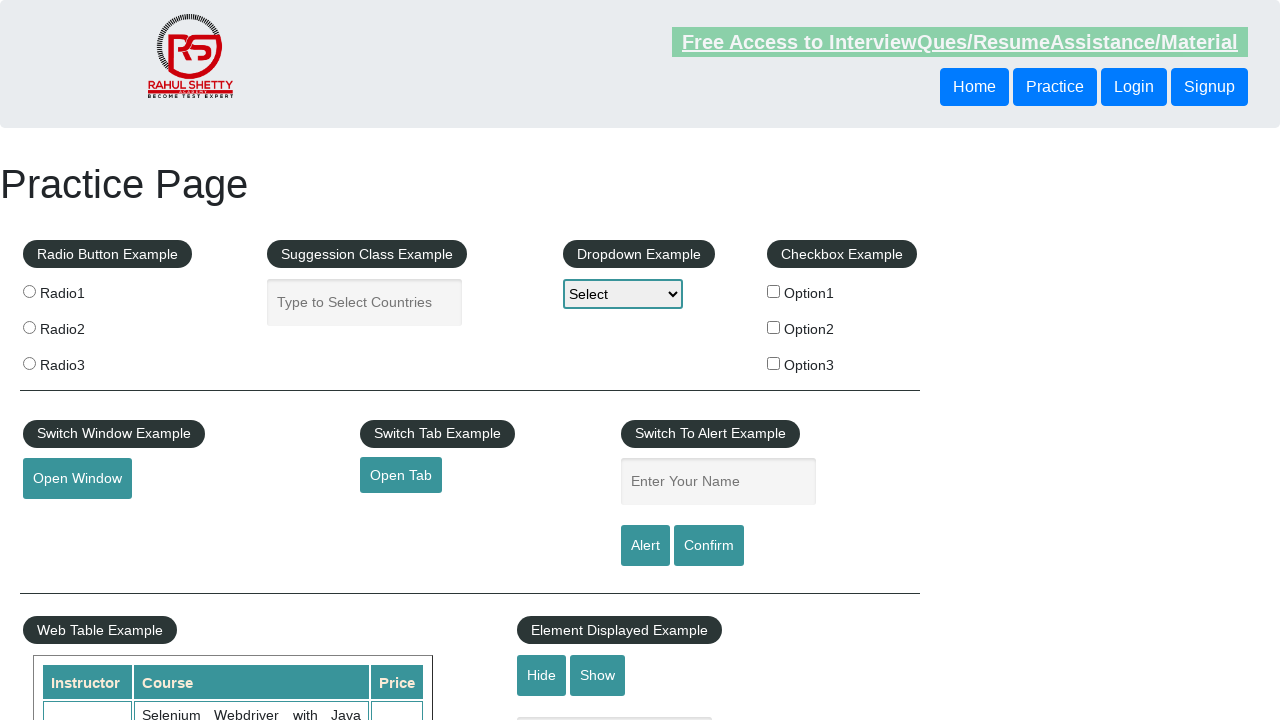

Set up handler to dismiss confirm dialog
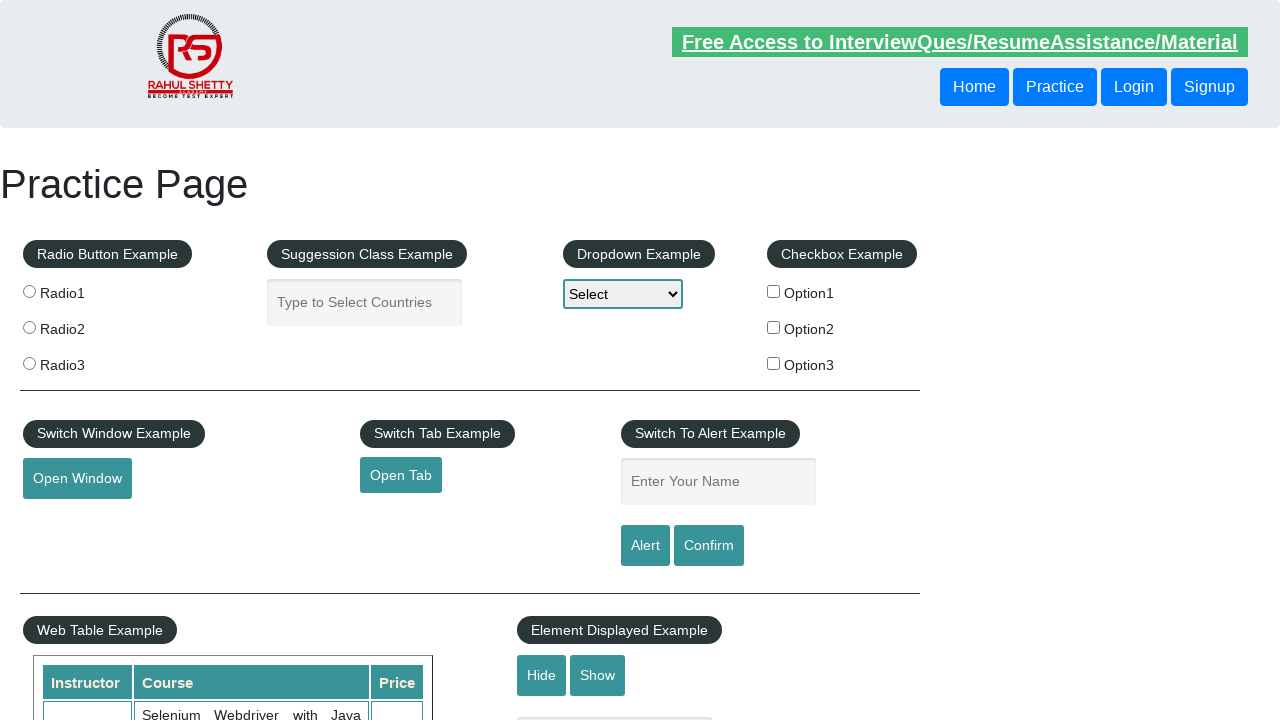

Re-clicked confirm button to trigger and dismiss confirm dialog at (709, 546) on #confirmbtn
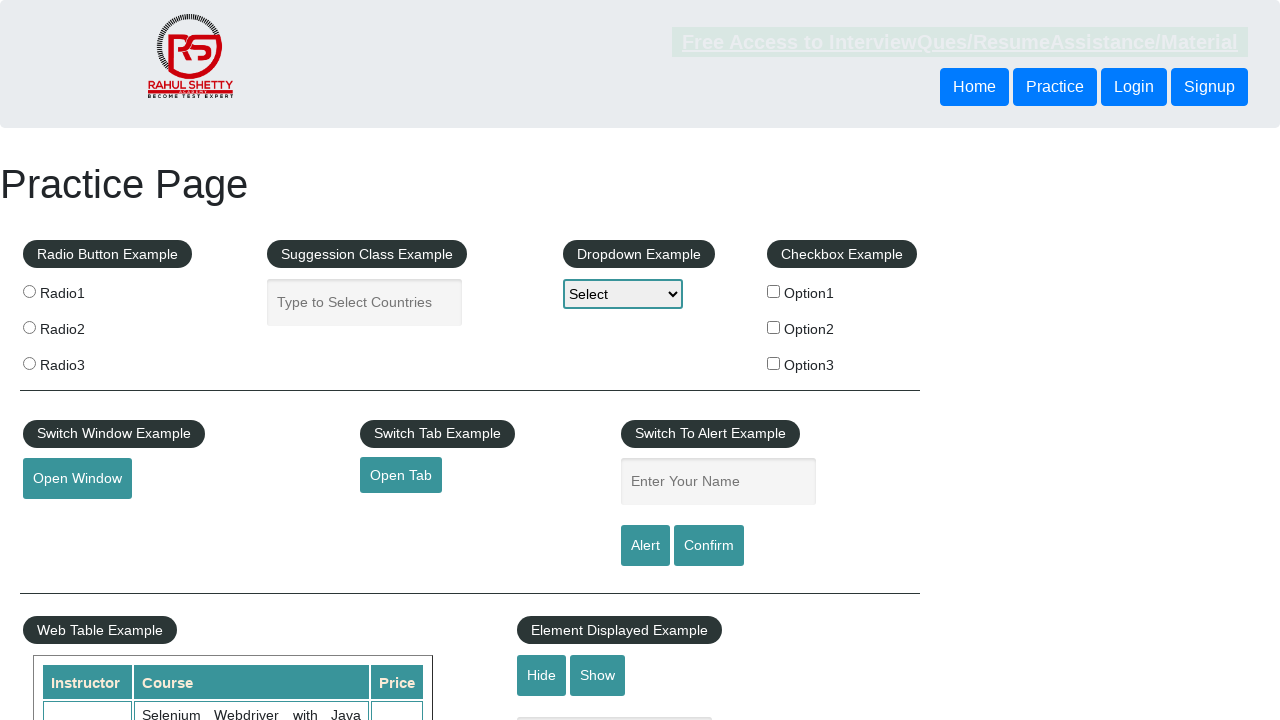

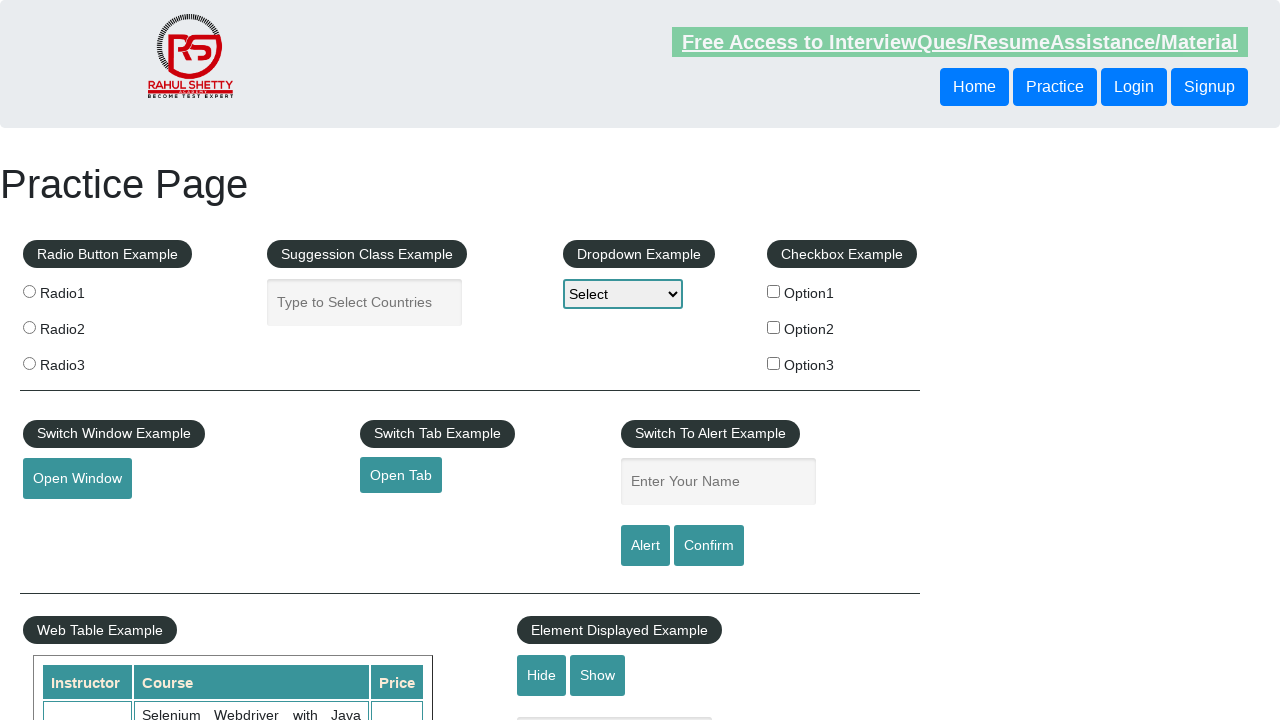